Tests the forgot password functionality by clicking the forgot password link and verifying the reset password heading is displayed on the resulting page.

Starting URL: https://beta.docuport.app/

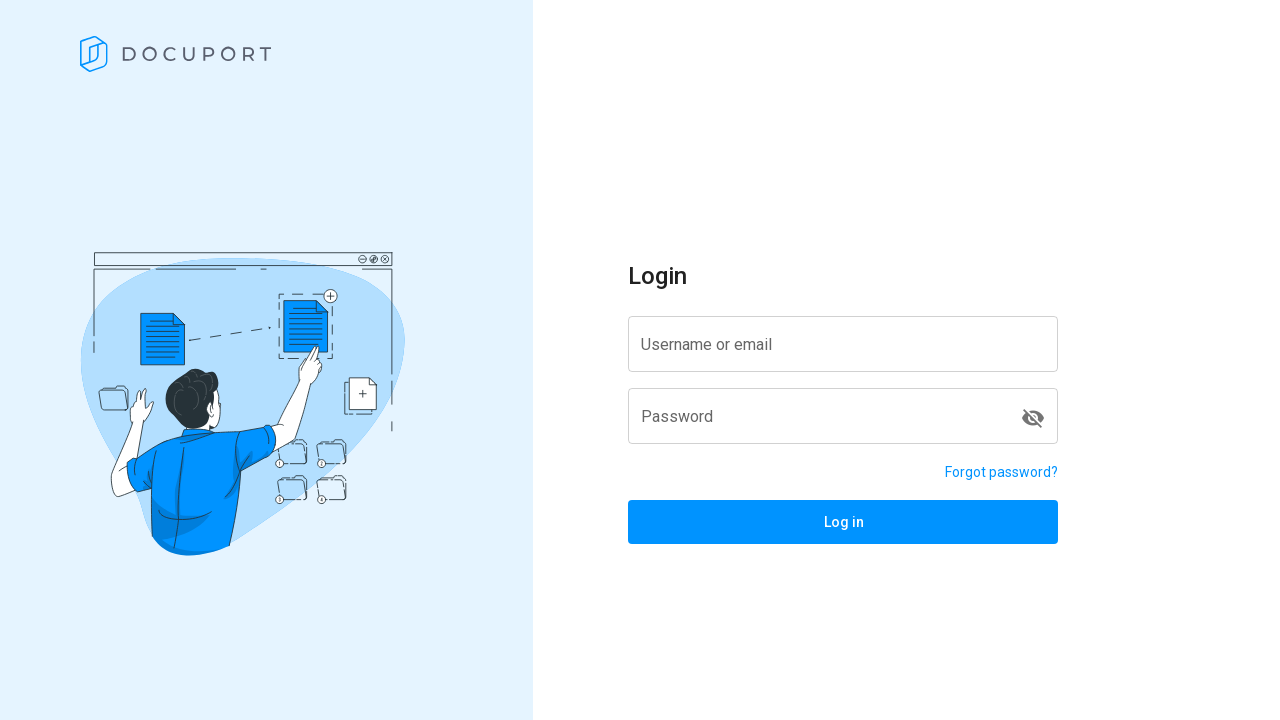

Clicked forgot password link at (1002, 472) on a[href='/reset-password']
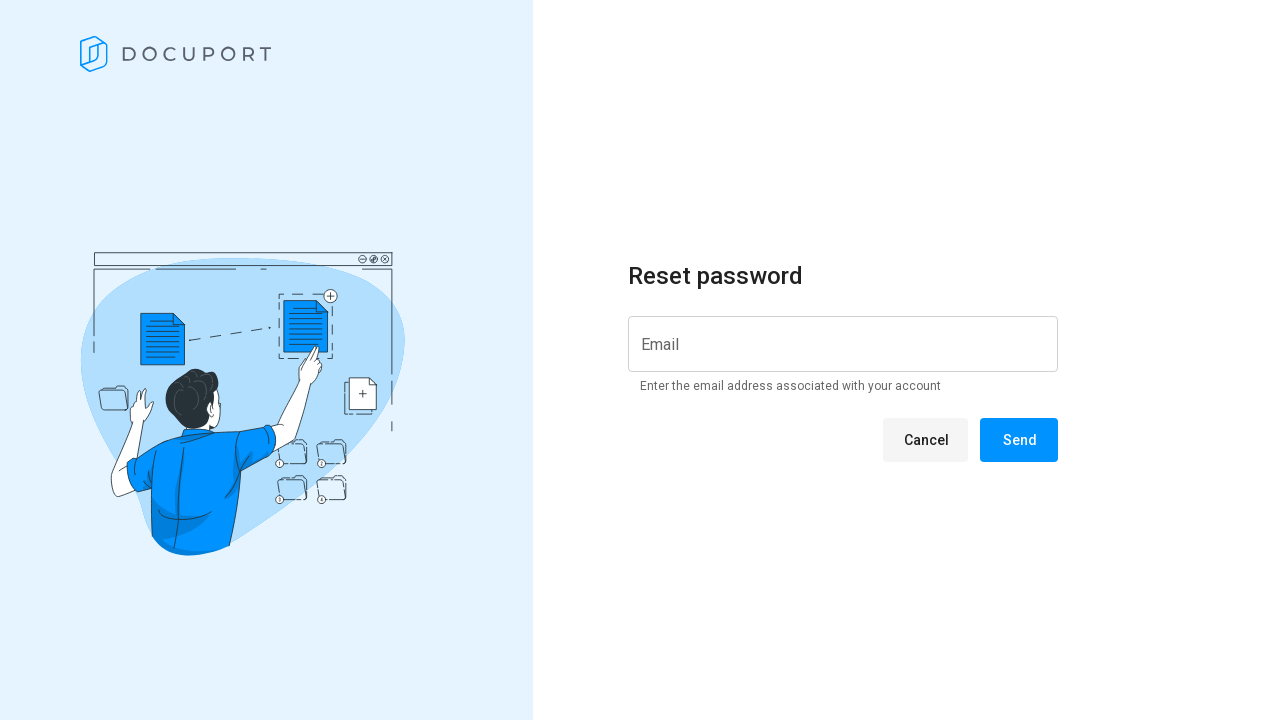

Reset password page loaded and heading selector appeared
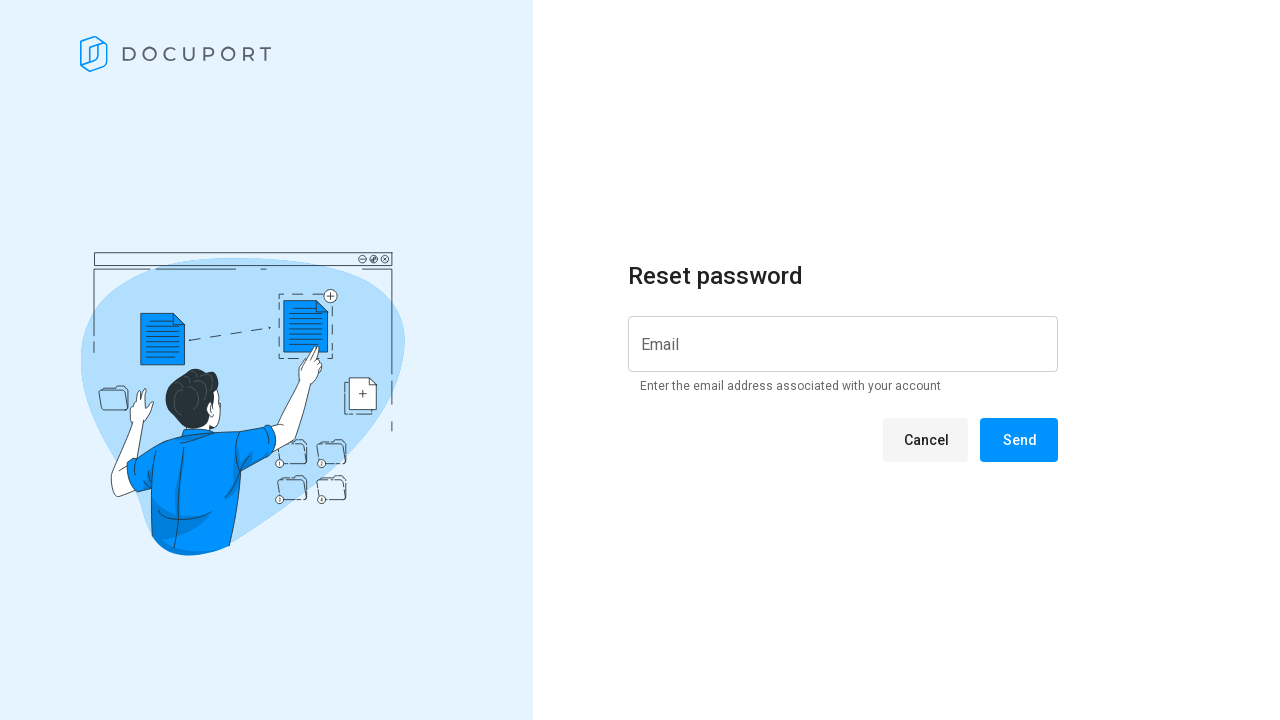

Located reset password heading element
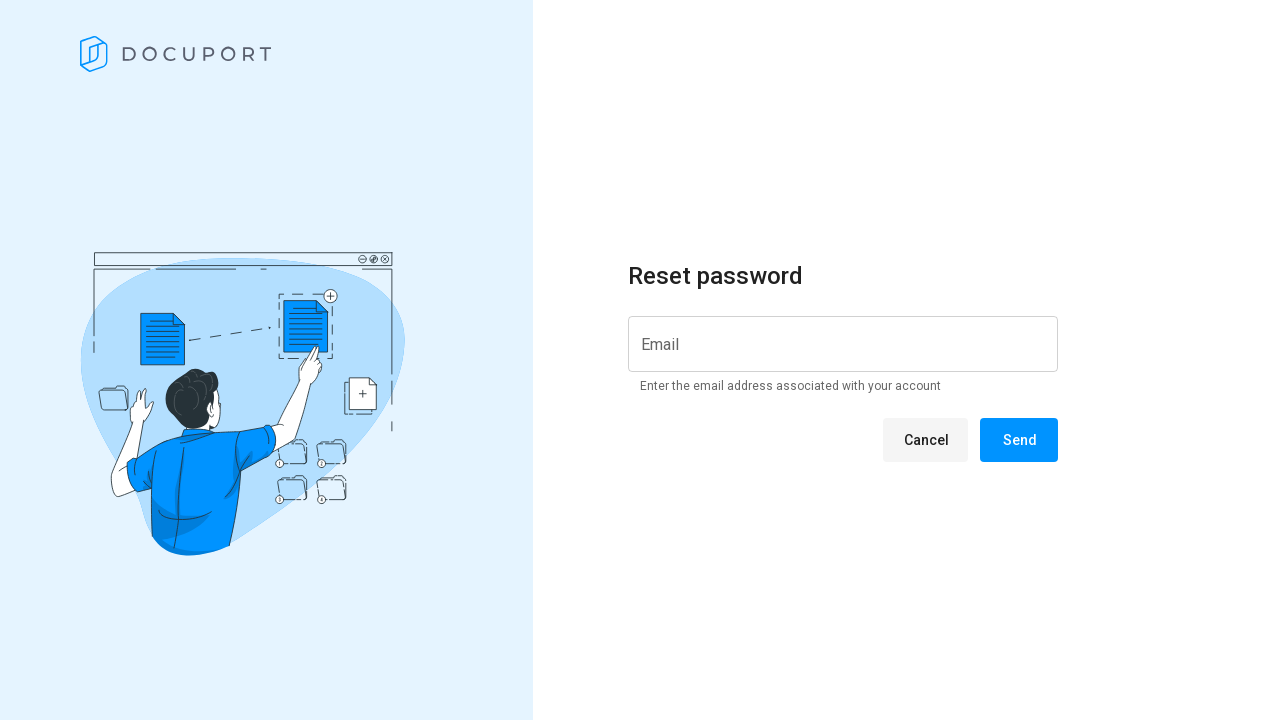

Reset password heading is visible on the page
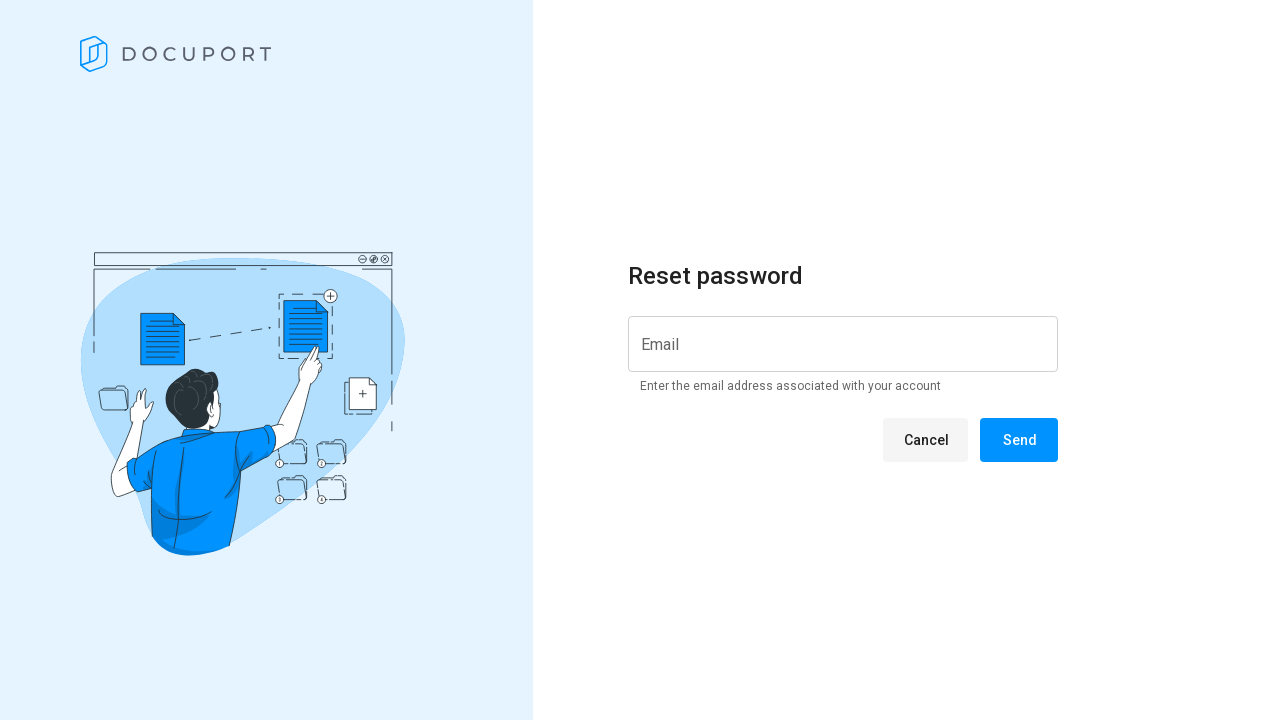

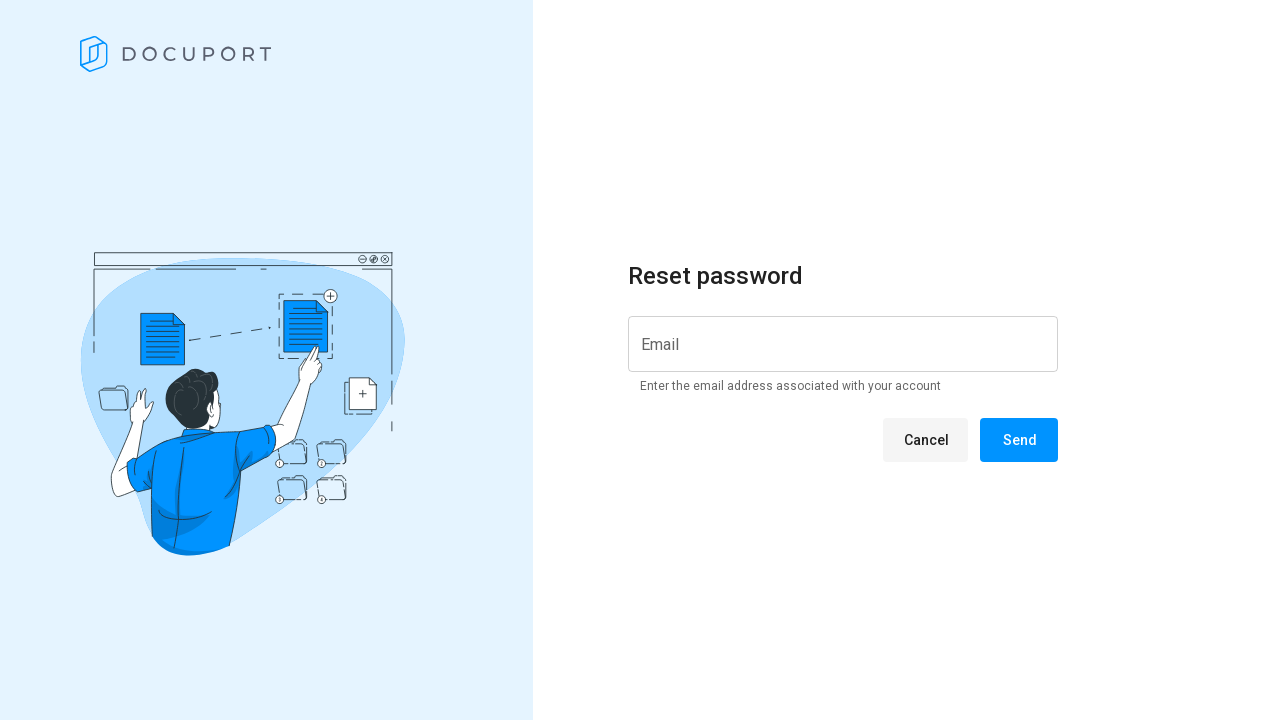